Tests double-click functionality by performing a double-click on a button and verifying the confirmation message appears

Starting URL: https://demoqa.com/buttons

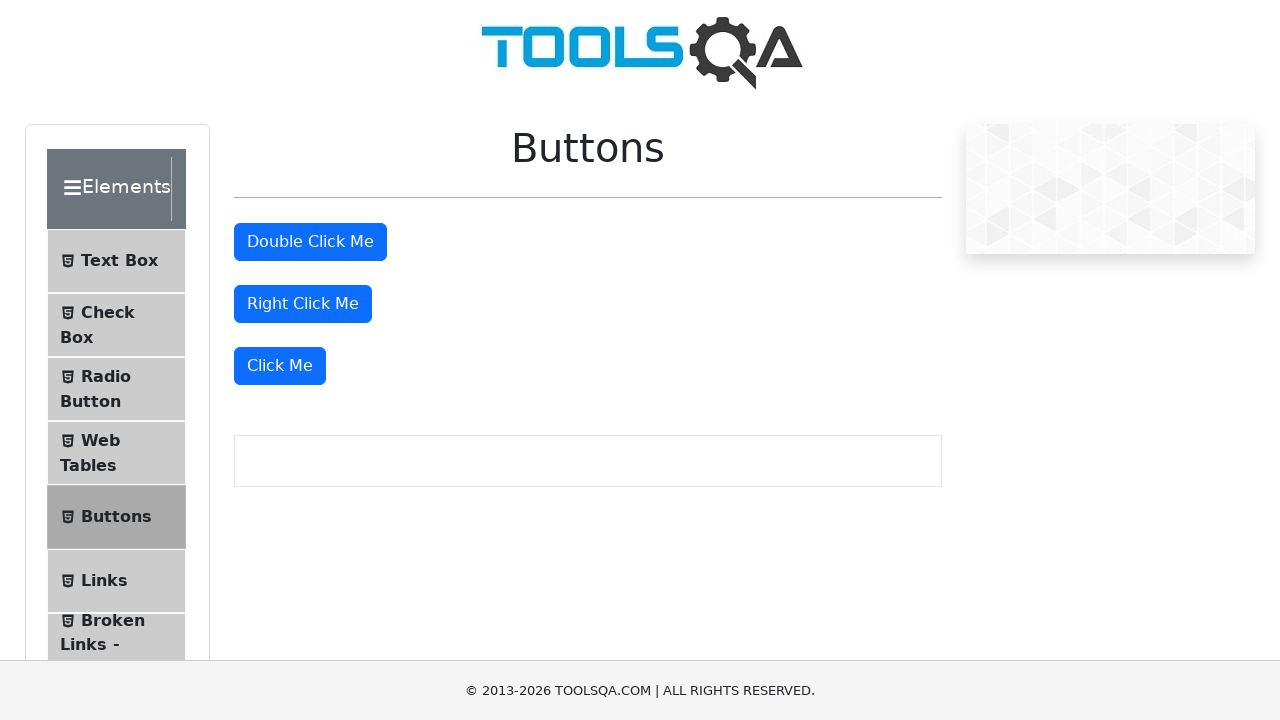

Double-clicked the double click button at (310, 242) on #doubleClickBtn
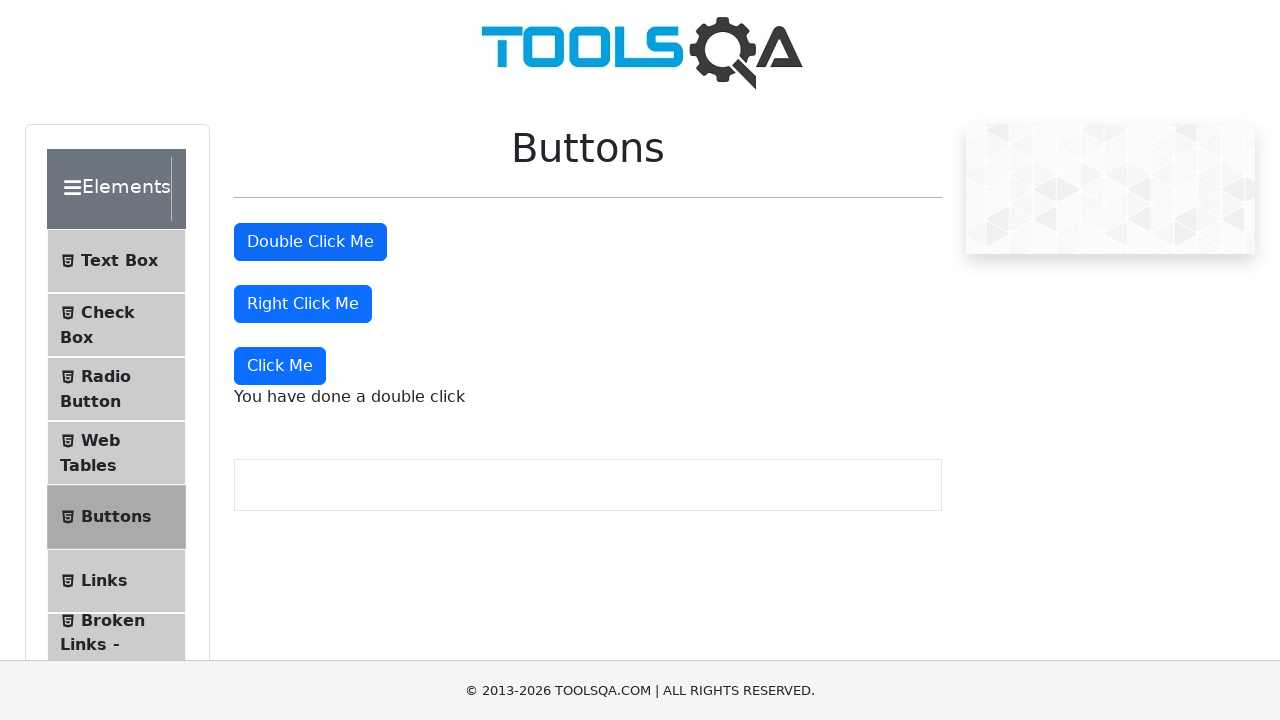

Double-click confirmation message appeared
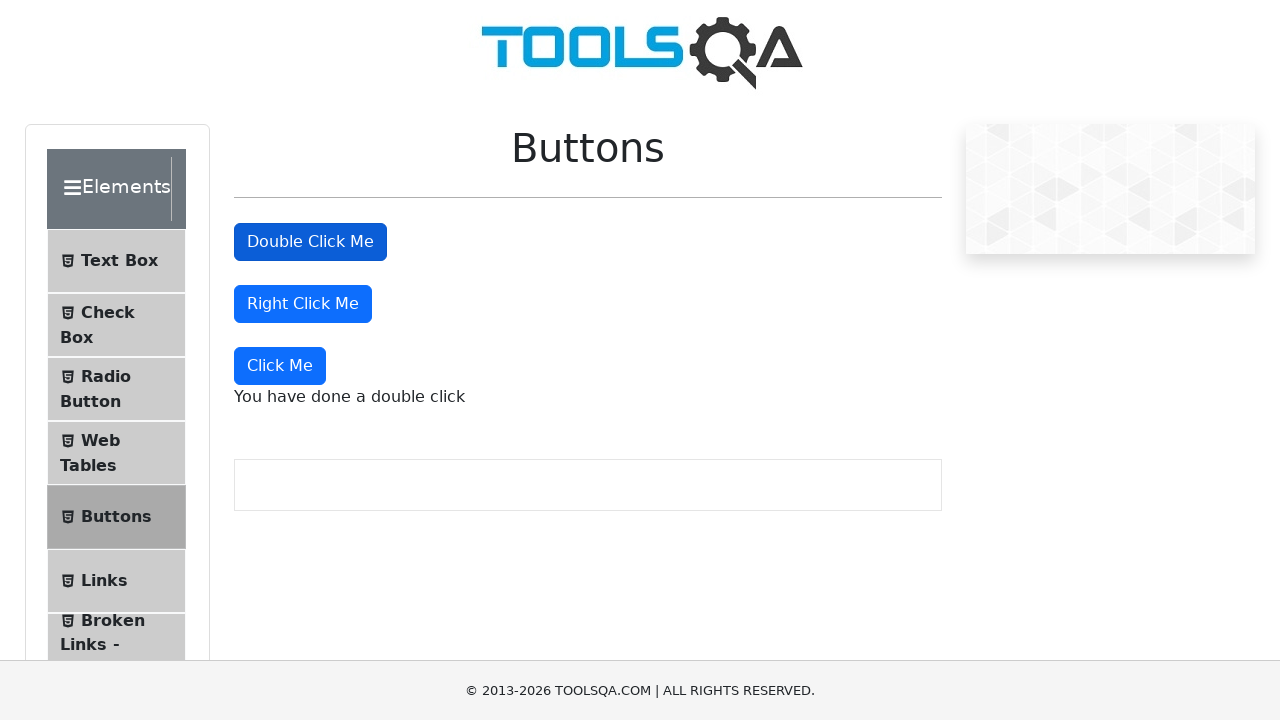

Verified confirmation message text: 'You have done a double click'
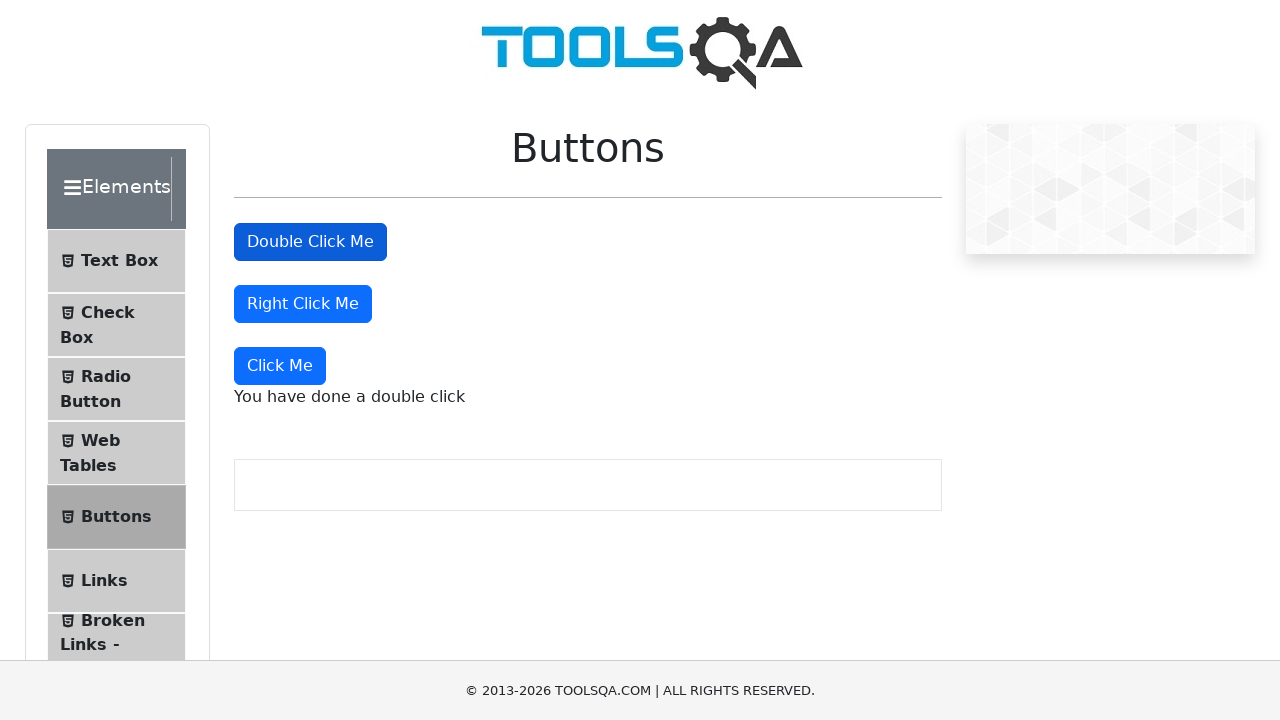

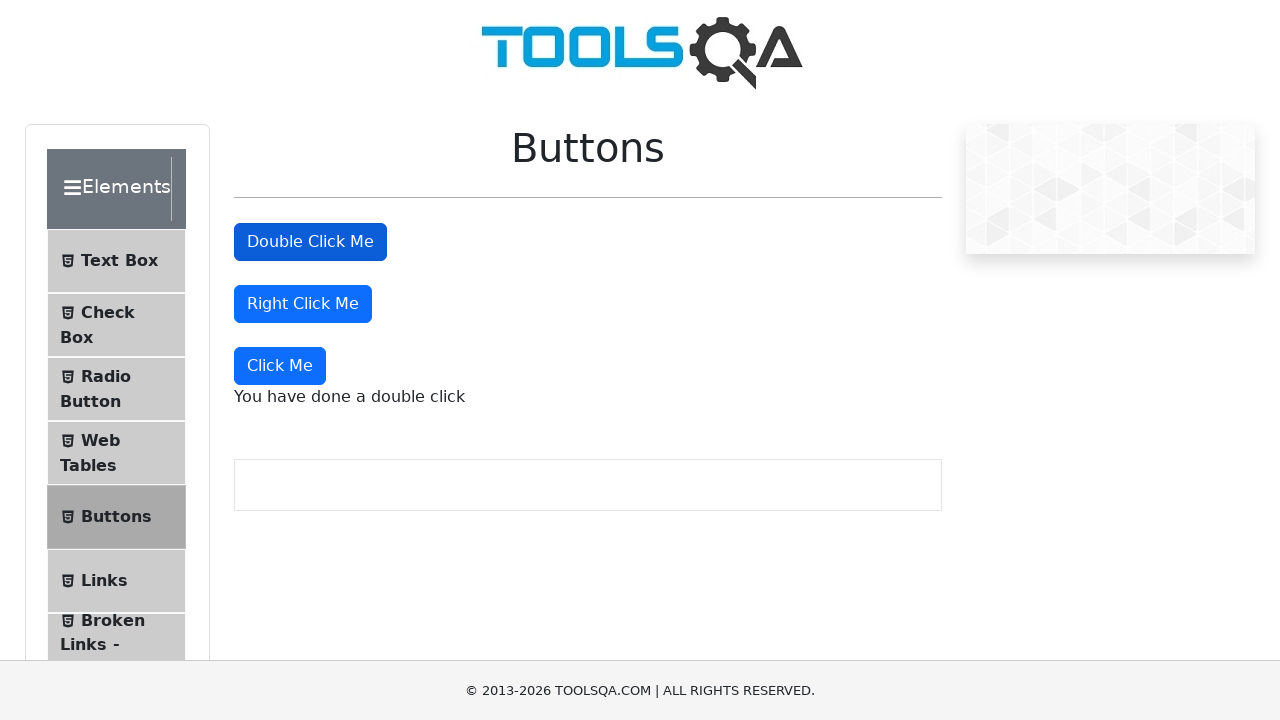